Navigates through xkcd comic pages by clicking the "next" button 3 times, starting from comic #1664 (Mycology) and ending at comic #1667 (Algorithms)

Starting URL: https://xkcd.com/1664/

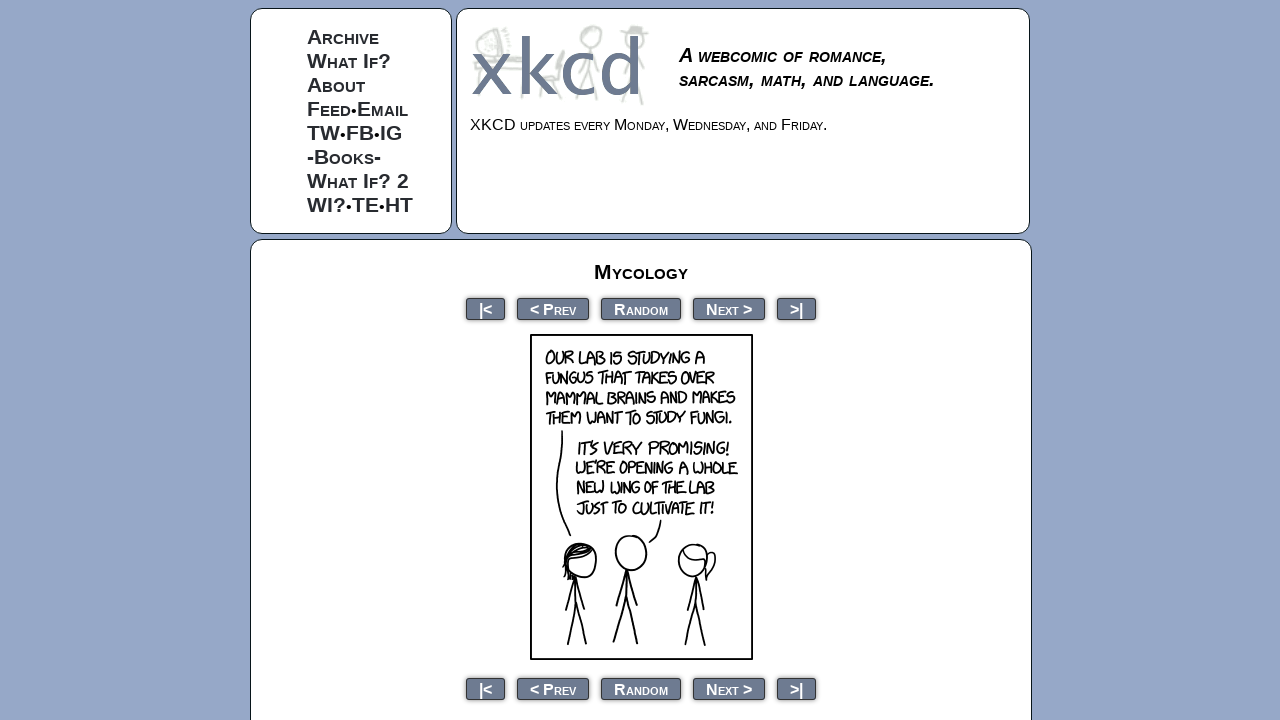

Waited for comic title element to load
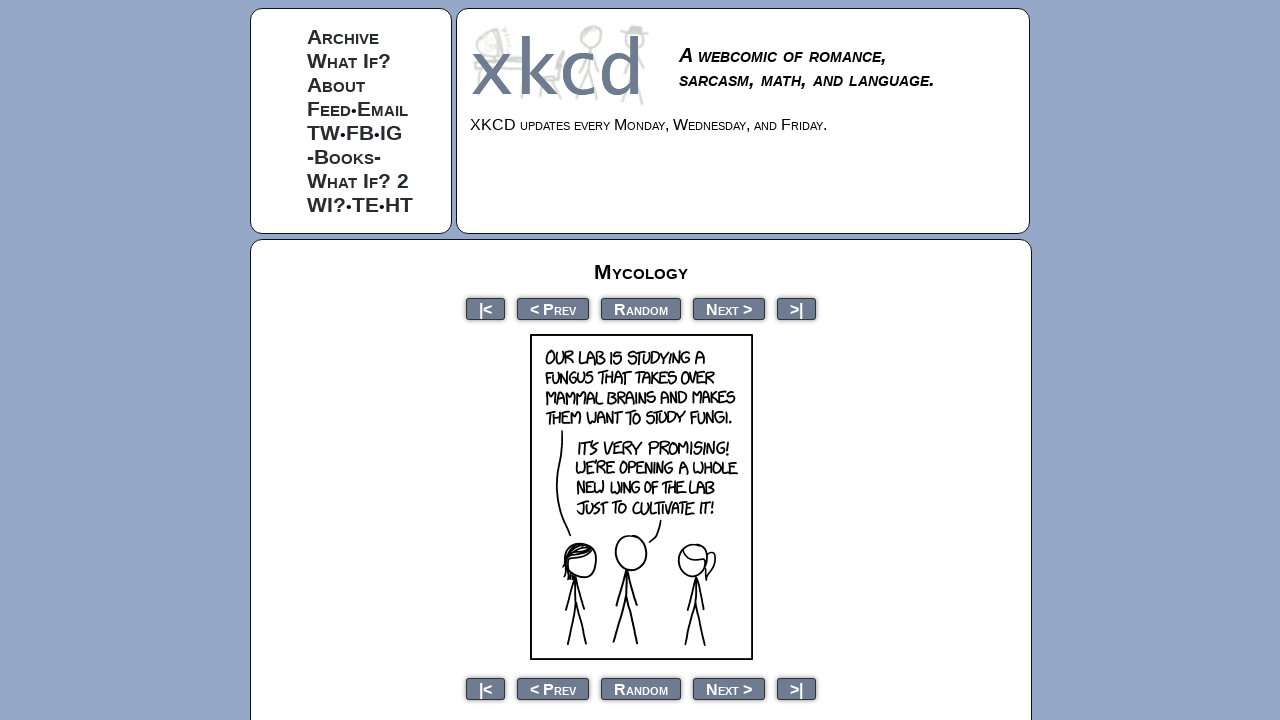

Verified initial comic title is 'Mycology' (comic #1664)
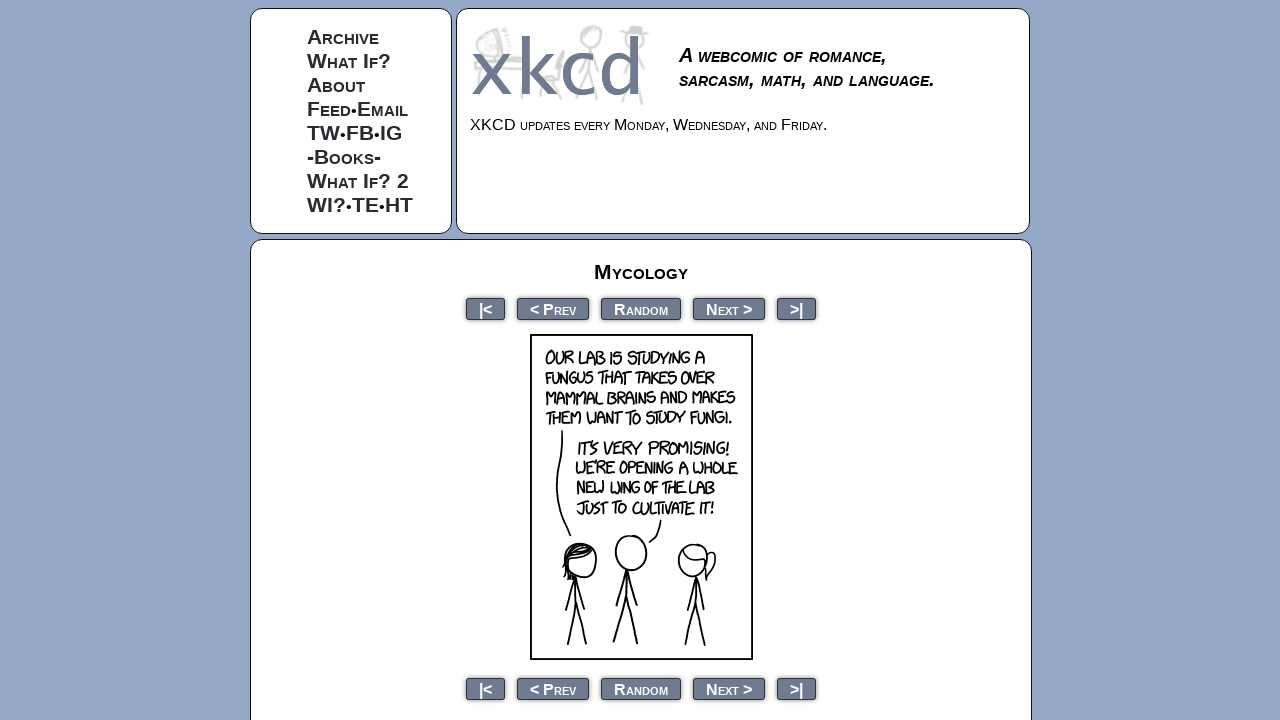

Clicked next button to navigate to next comic (iteration 1 of 3) at (729, 308) on a[rel="next"]
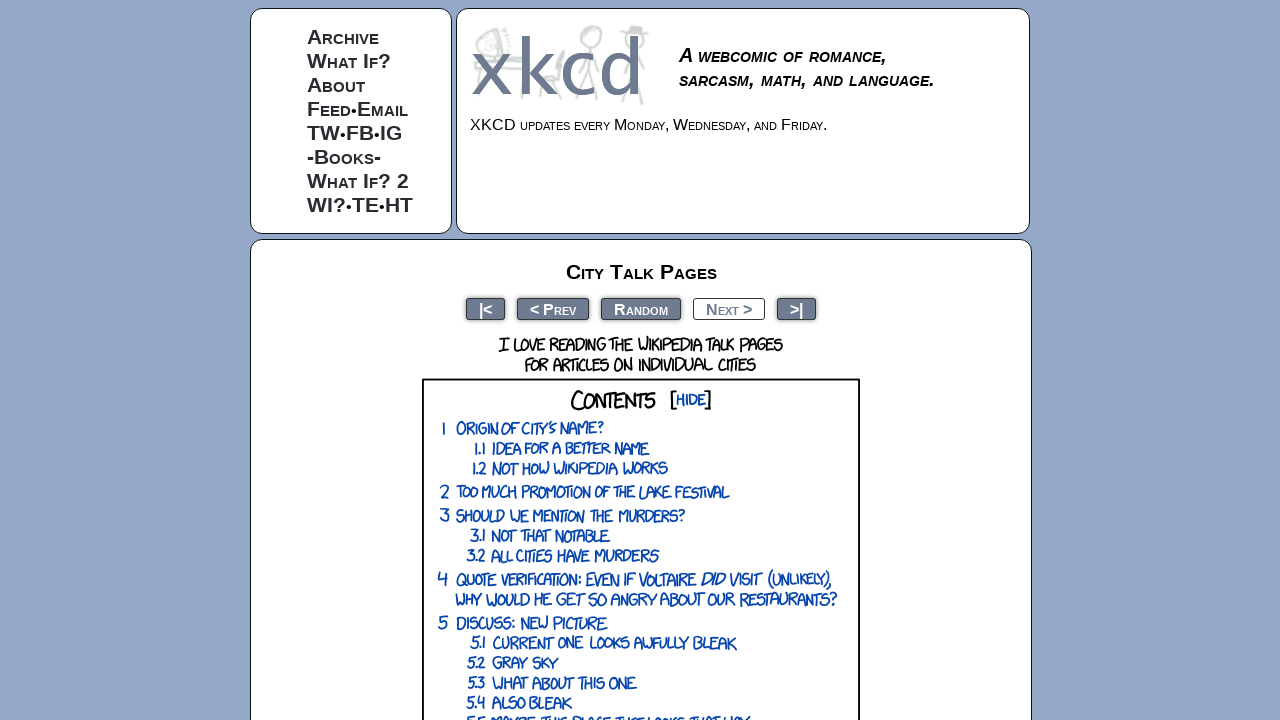

Waited for next comic page to load (iteration 1 of 3)
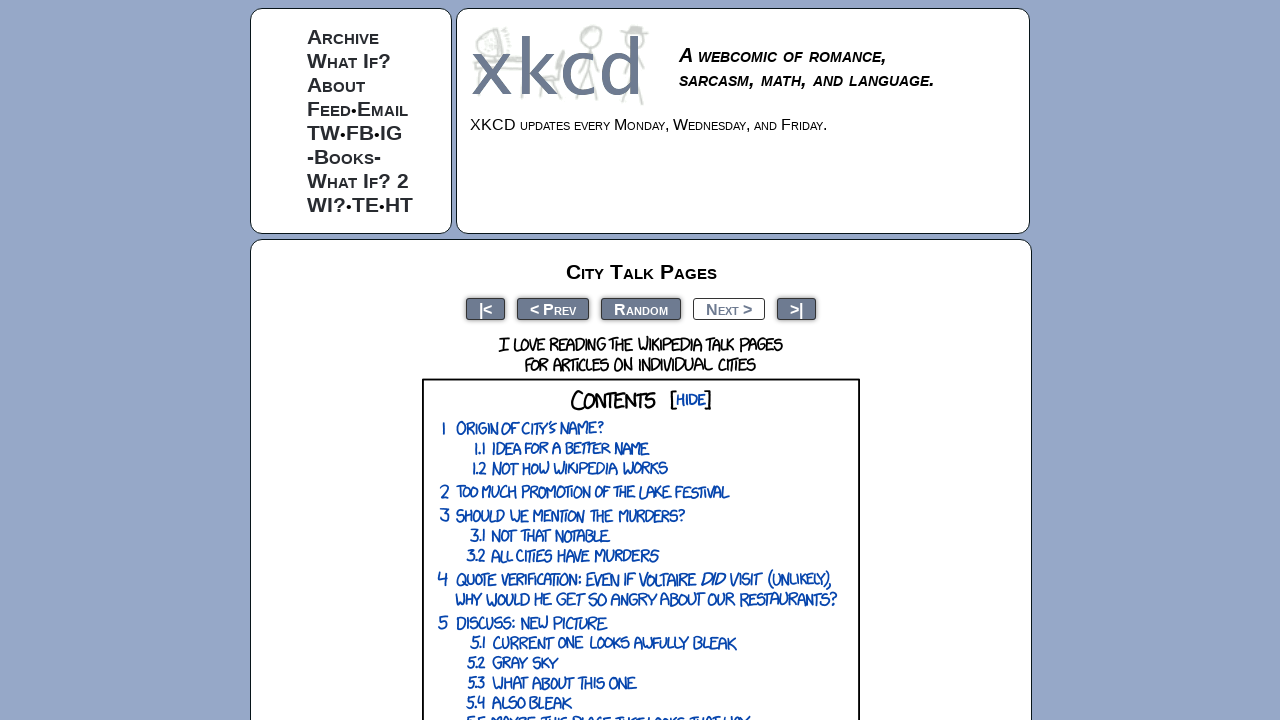

Clicked next button to navigate to next comic (iteration 2 of 3) at (729, 308) on a[rel="next"]
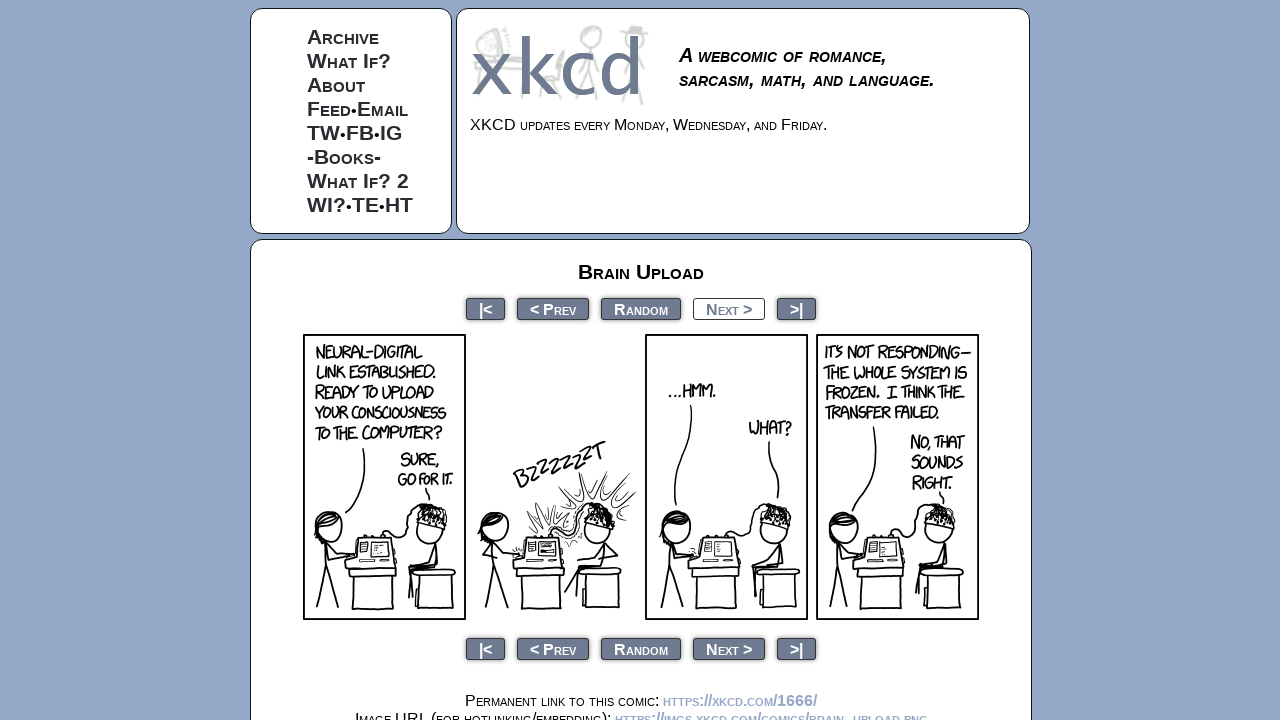

Waited for next comic page to load (iteration 2 of 3)
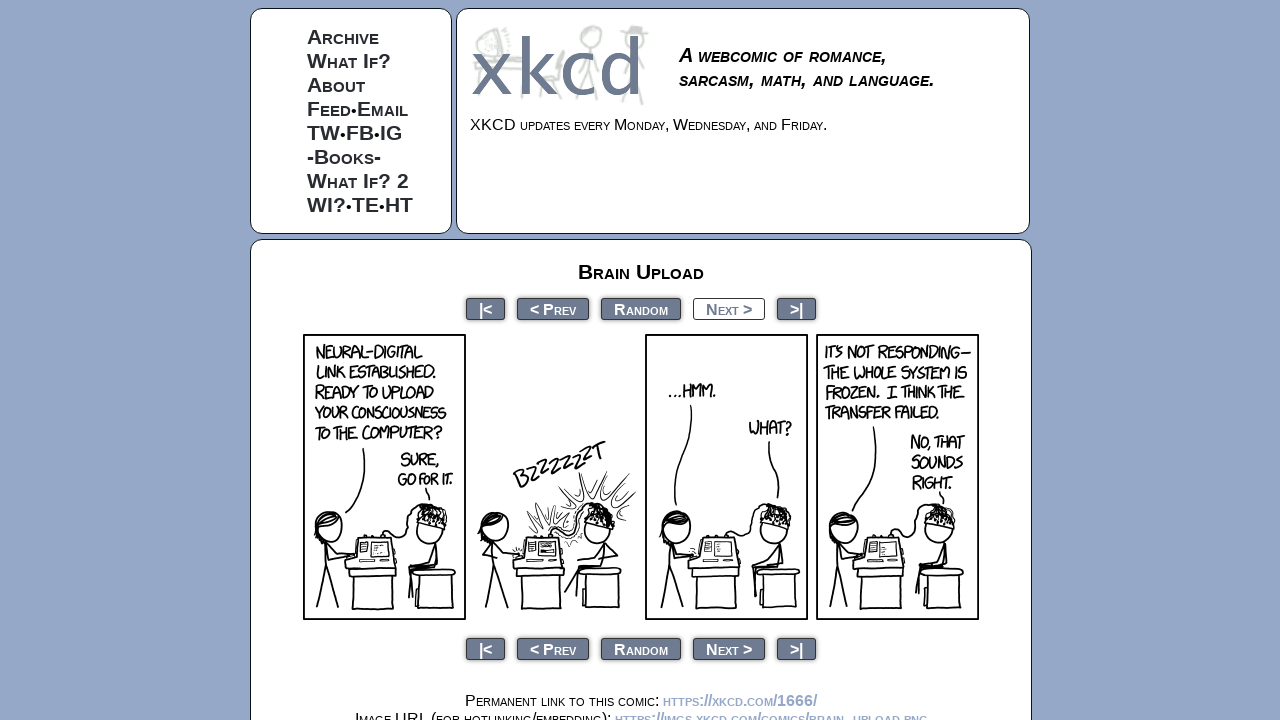

Clicked next button to navigate to next comic (iteration 3 of 3) at (729, 308) on a[rel="next"]
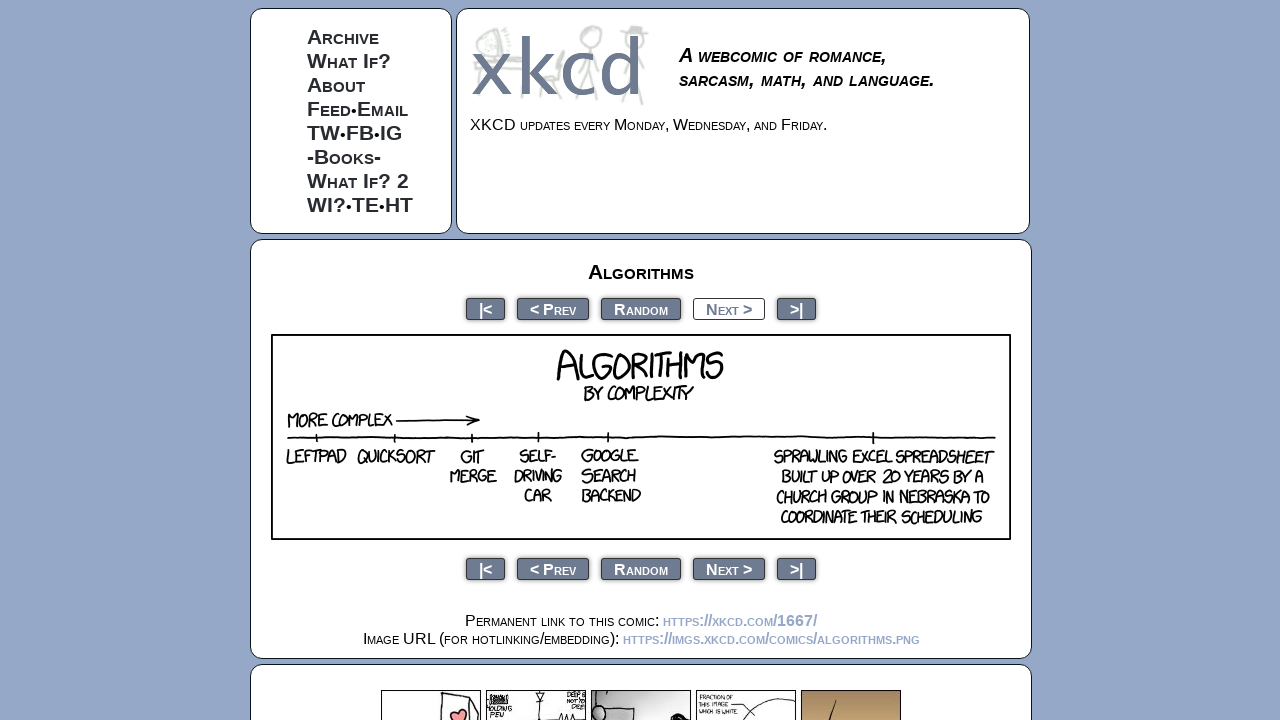

Waited for next comic page to load (iteration 3 of 3)
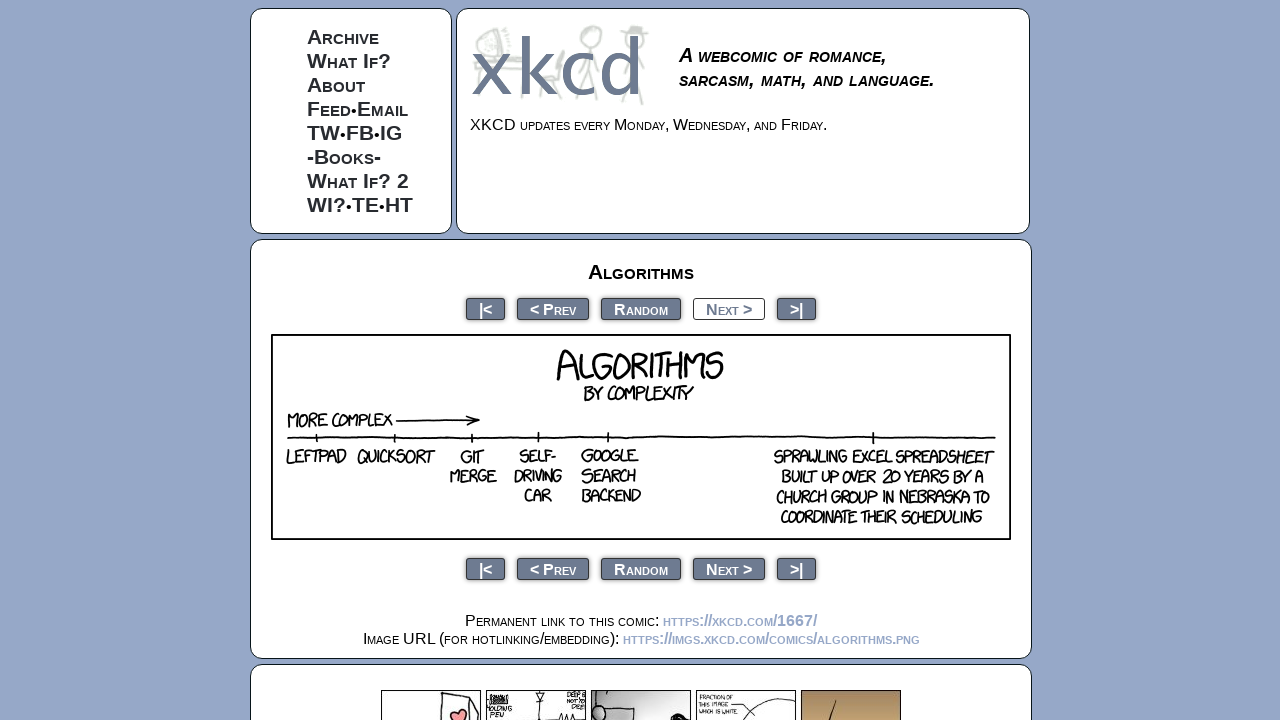

Verified final comic title is 'Algorithms' (comic #1667)
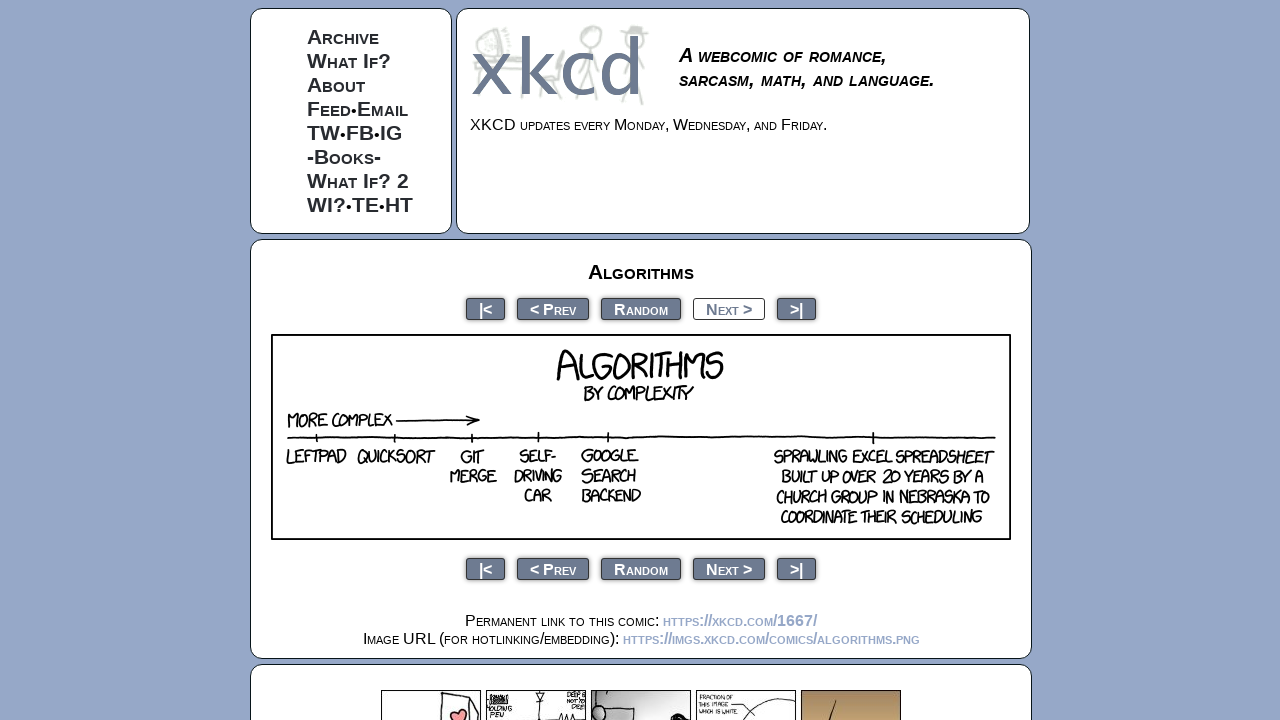

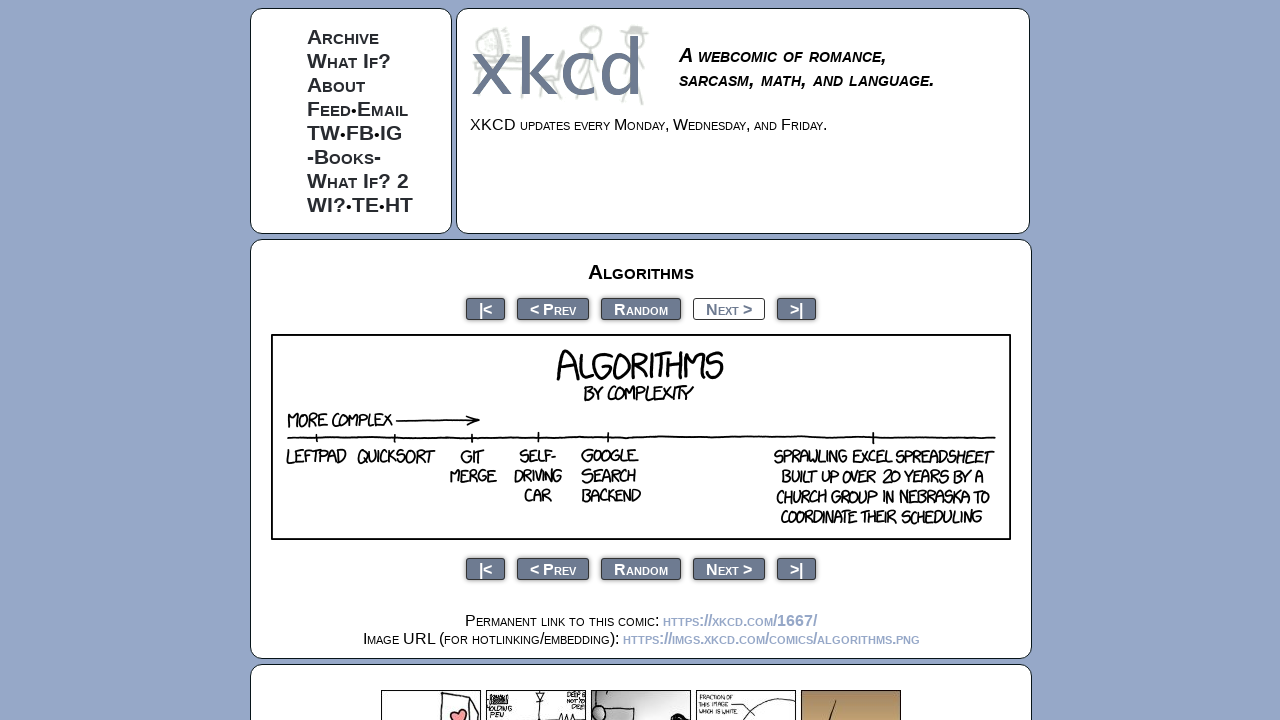